Tests keyboard press functionality by pressing a key and verifying it was recognized

Starting URL: https://the-internet.herokuapp.com/key_presses

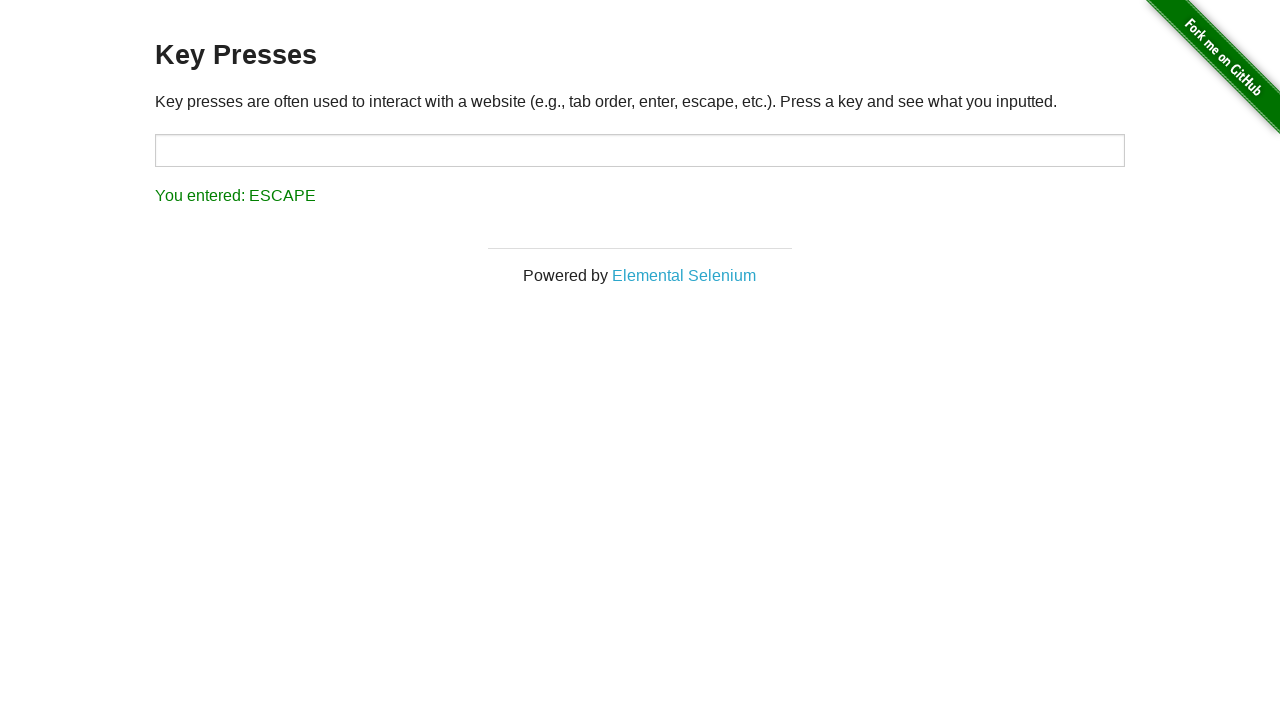

Page fully loaded (networkidle)
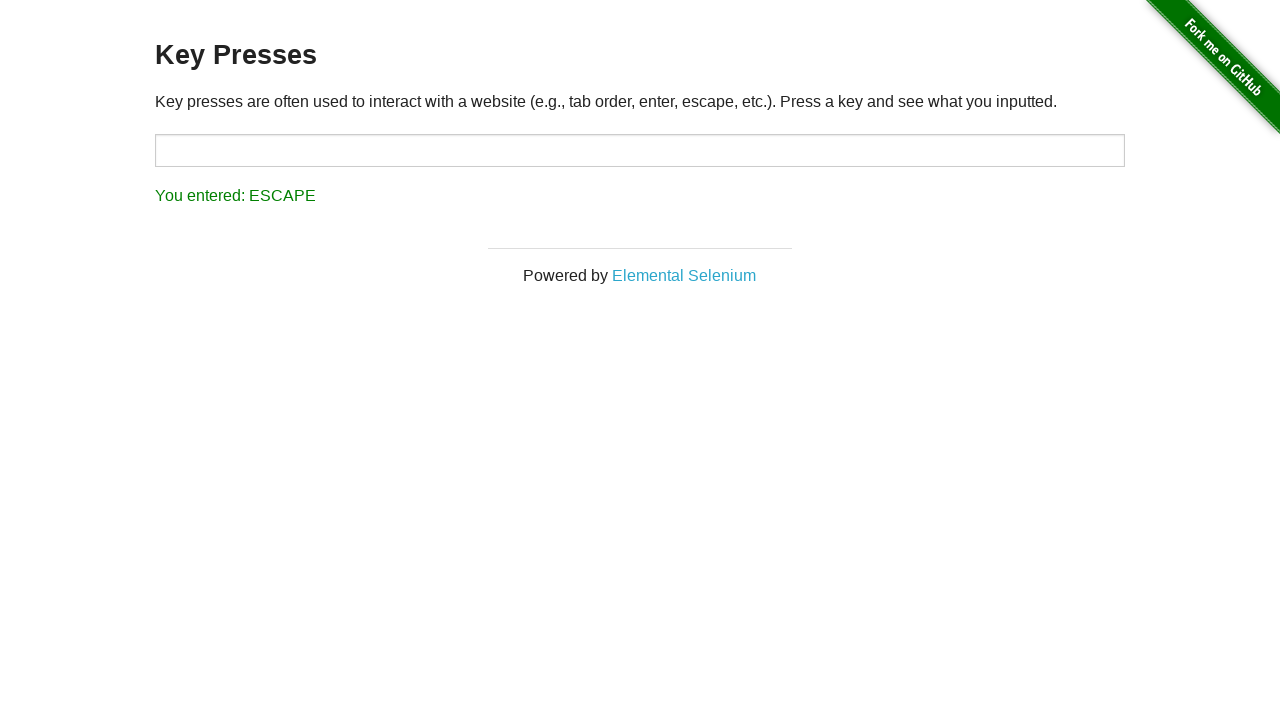

Clicked on target input field at (640, 150) on [id='target']
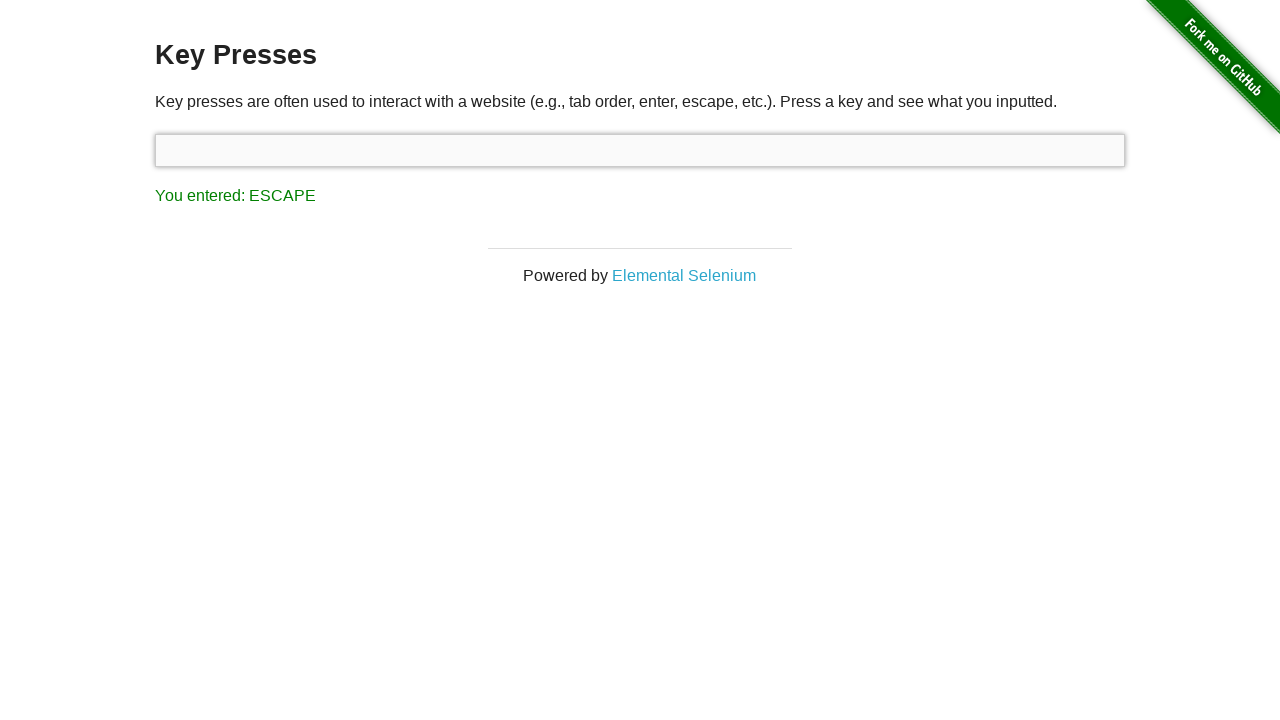

Pressed the 'a' key
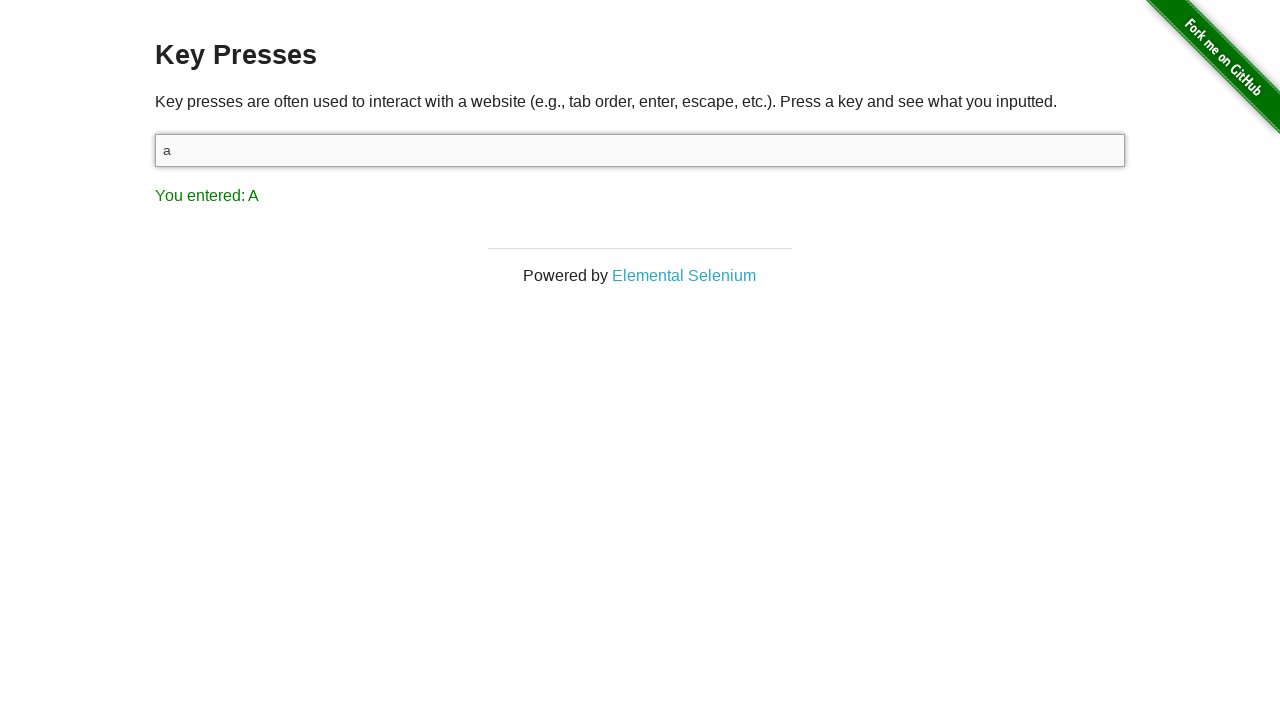

Verified key press was recognized - result shows 'You entered: A'
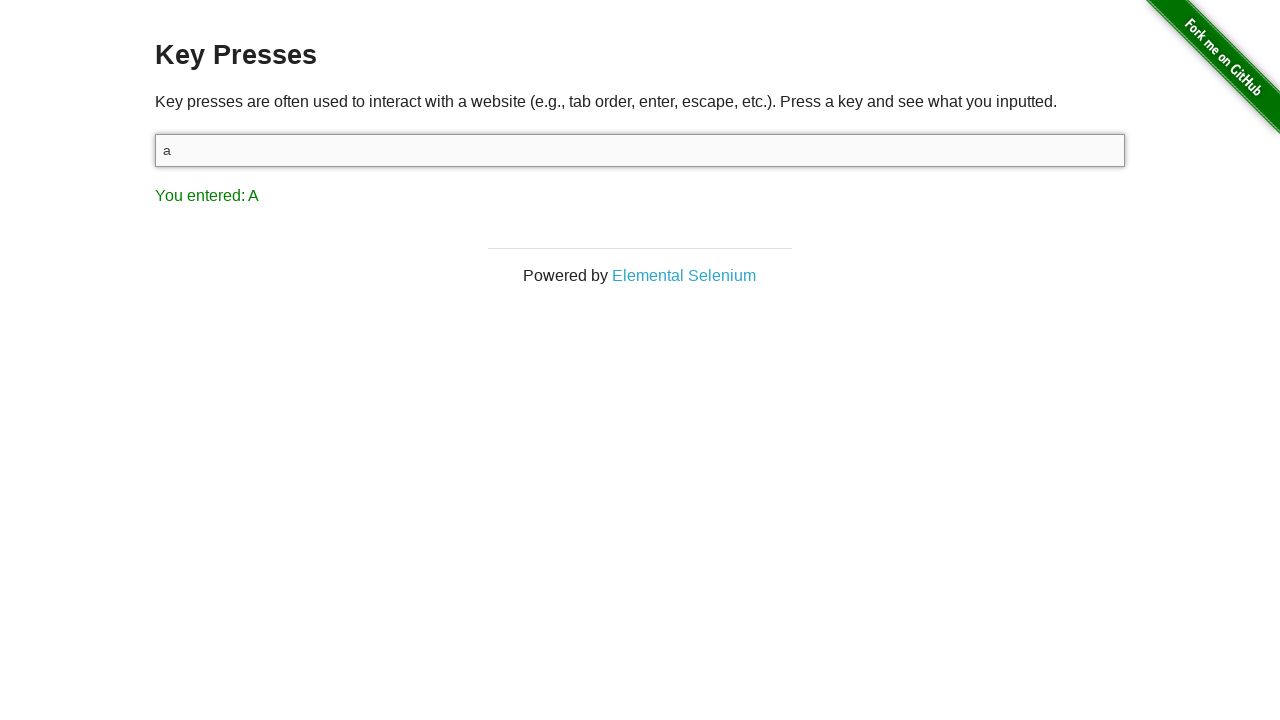

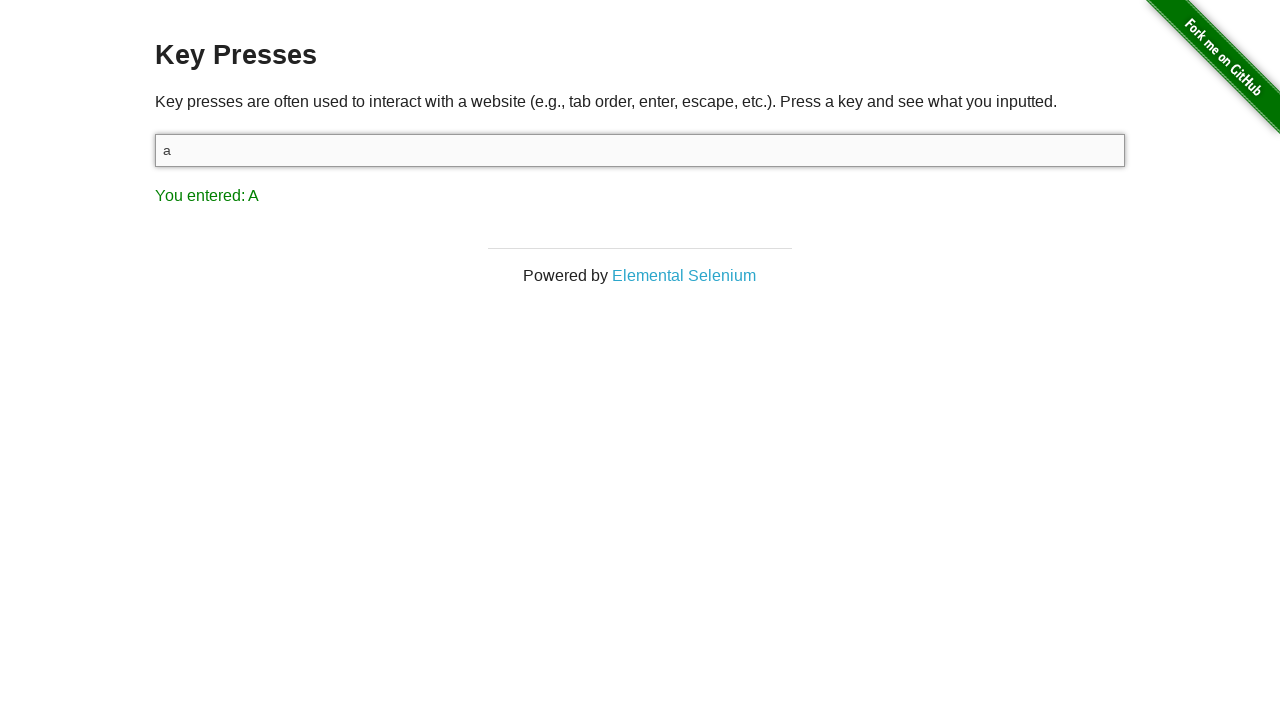